Tests failed login attempt with locked out user credentials and verifies error message

Starting URL: https://www.saucedemo.com/

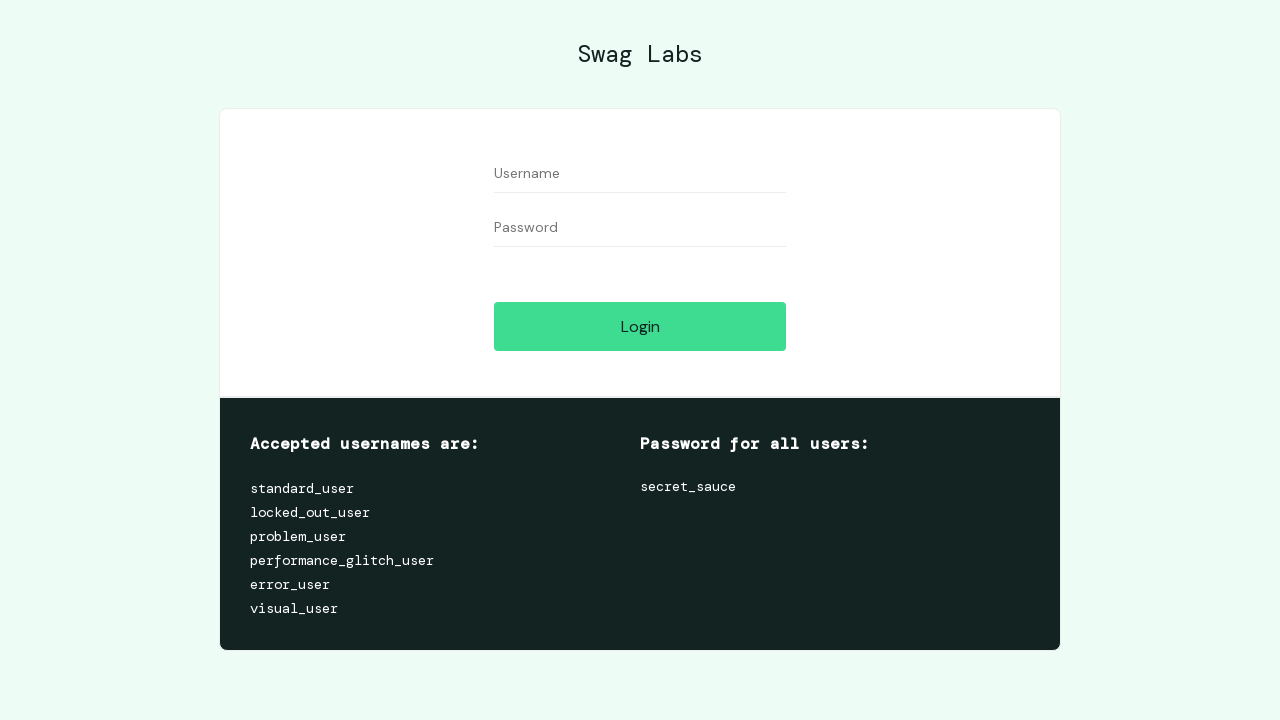

Filled username field with 'locked_out_user' on #user-name
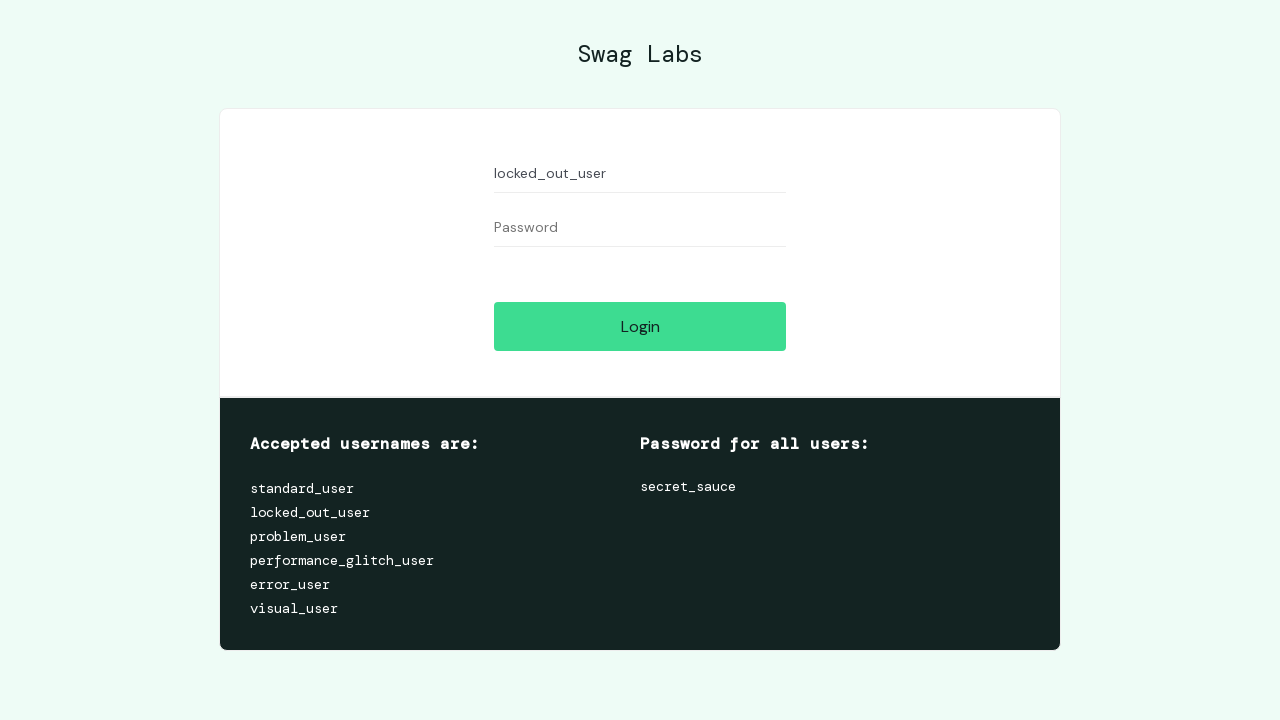

Filled password field with 'secret_sauce' on #password
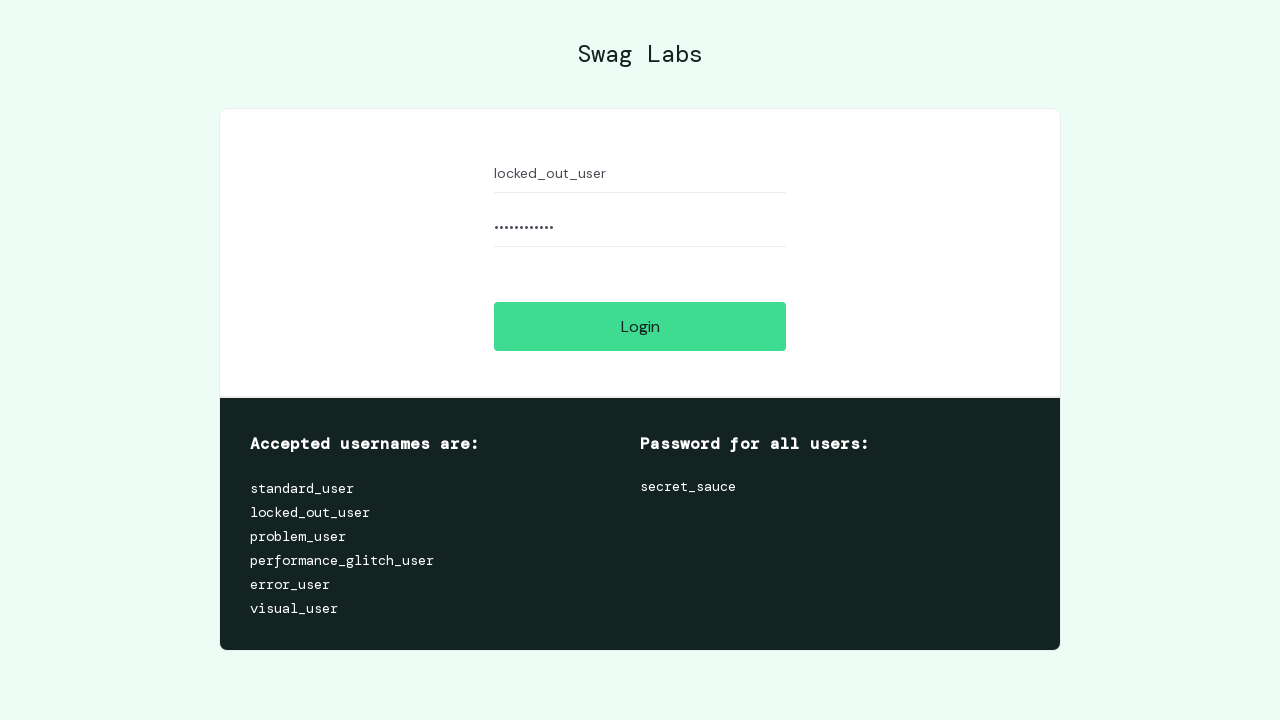

Clicked login button at (640, 326) on #login-button
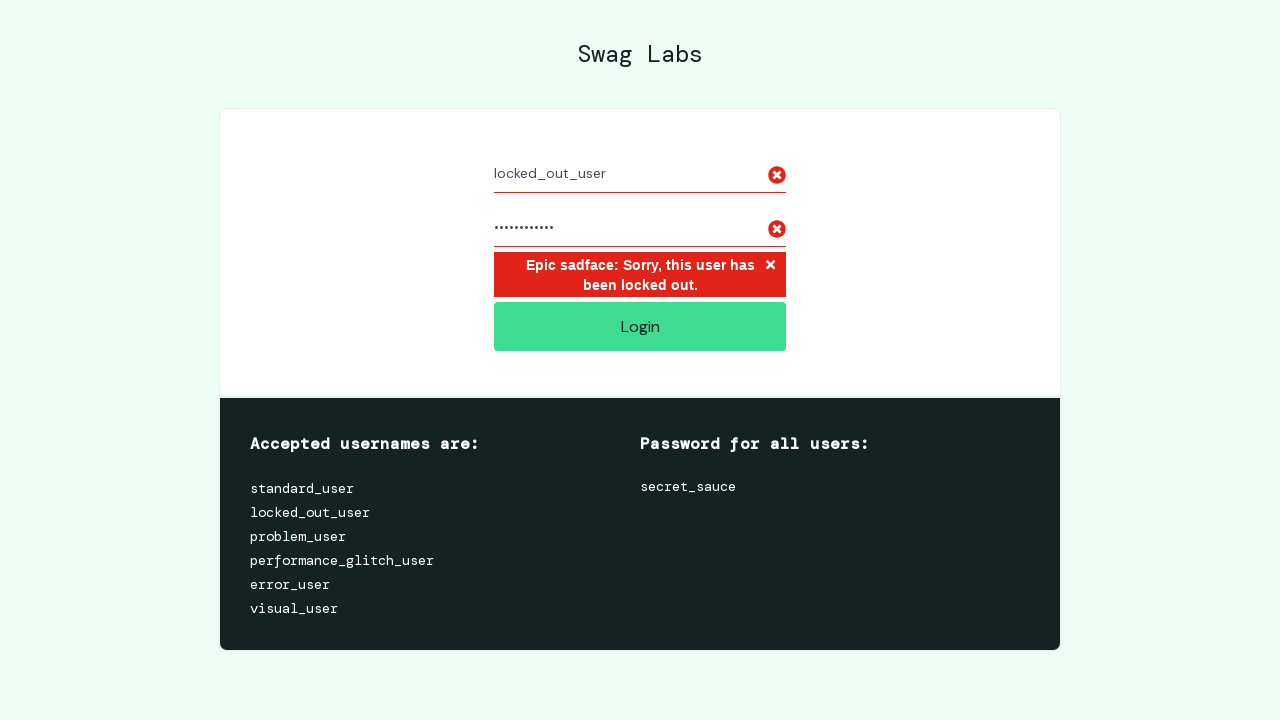

Error message container appeared
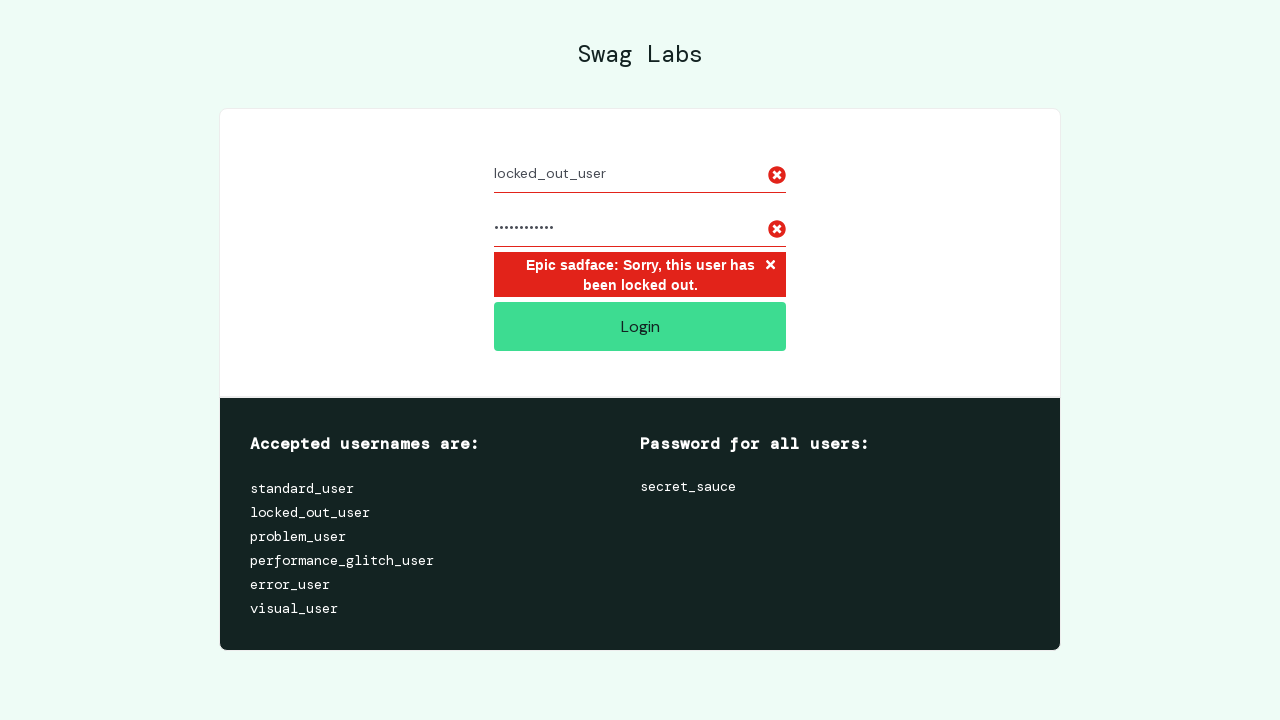

Retrieved error message text content
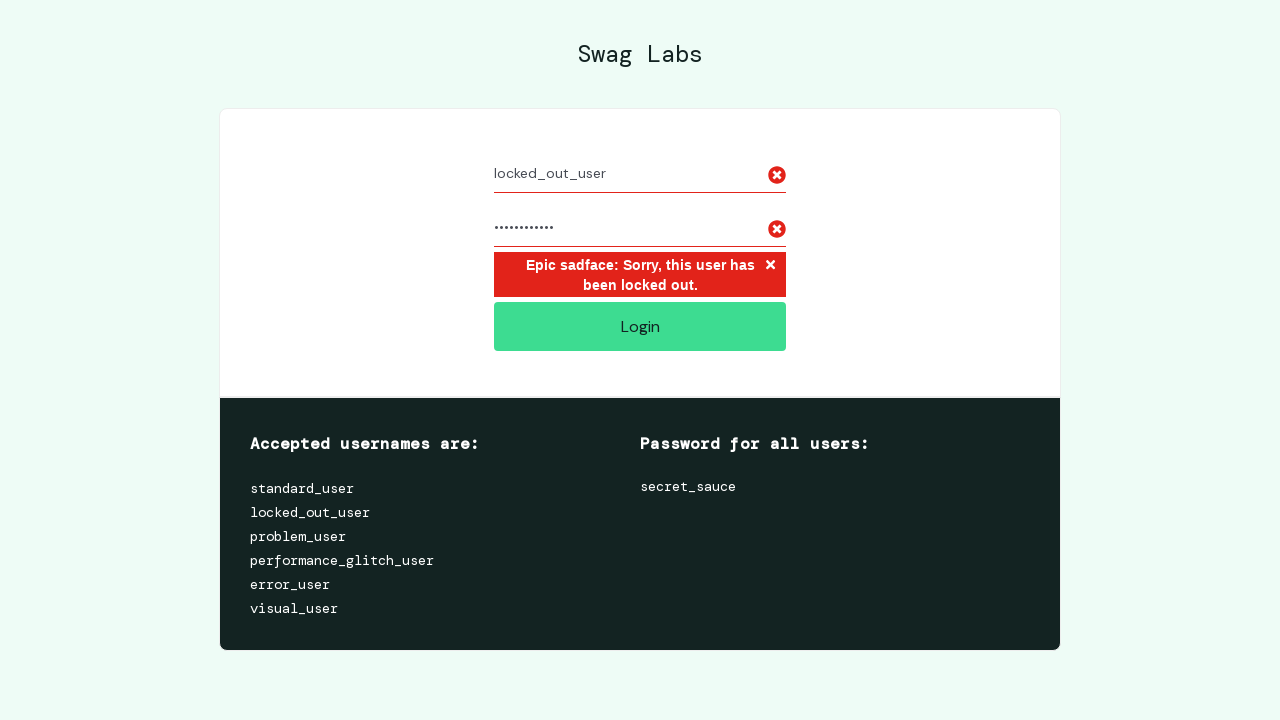

Verified error message contains expected locked out user message
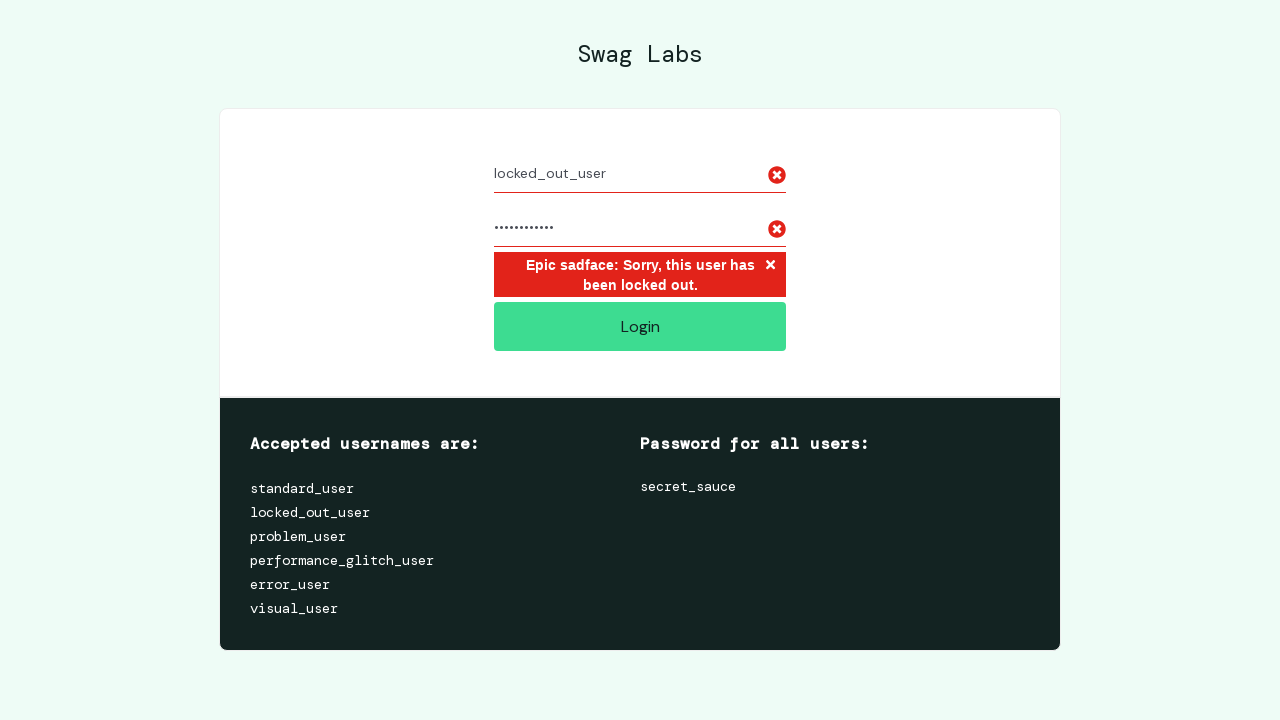

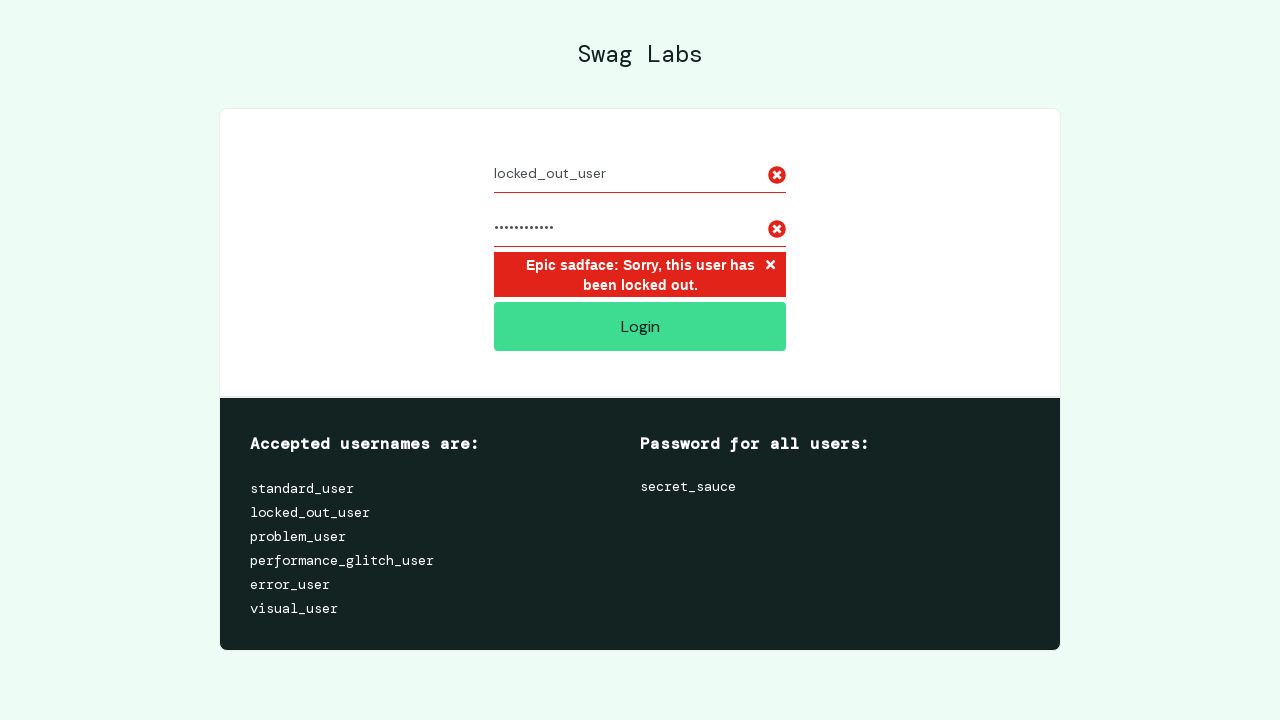